Tests weather app using Firefox browser by searching for an Australian city and verifying weather information is displayed

Starting URL: https://tenforben.github.io/FPL/vannilaWeatherApp/index.html

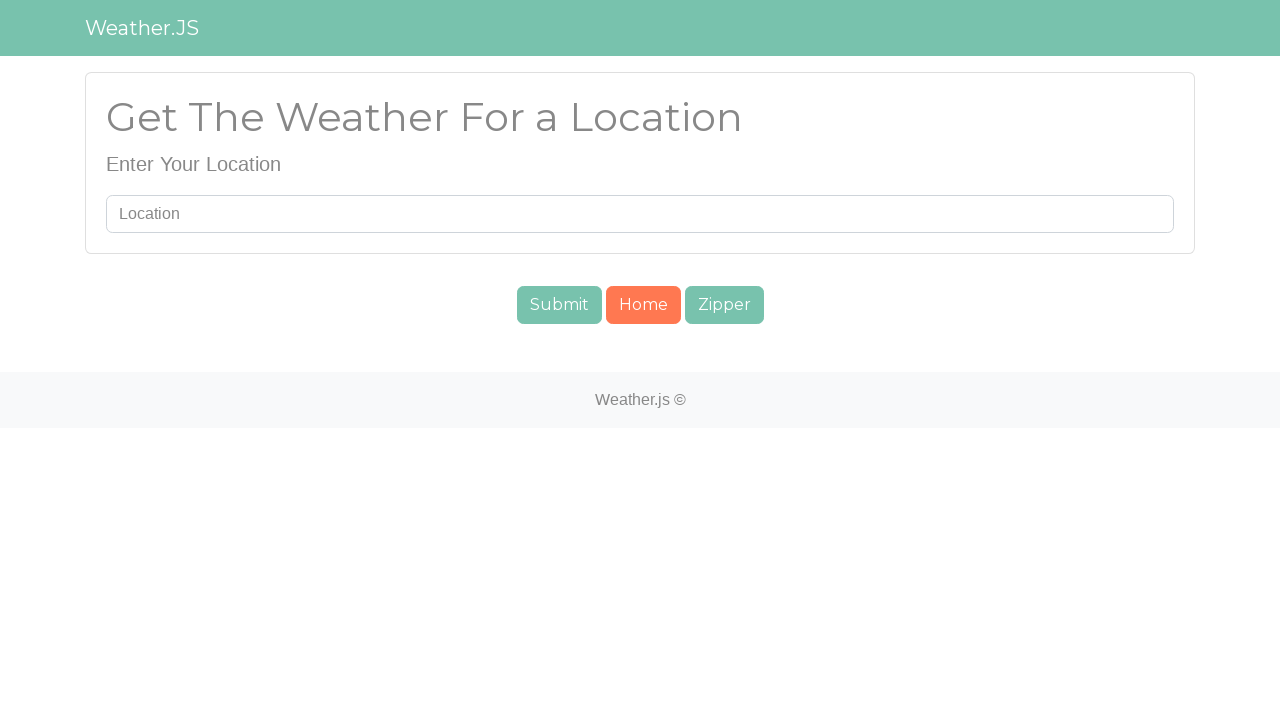

Filled search field with 'Melbourne, AU' on #searchUser
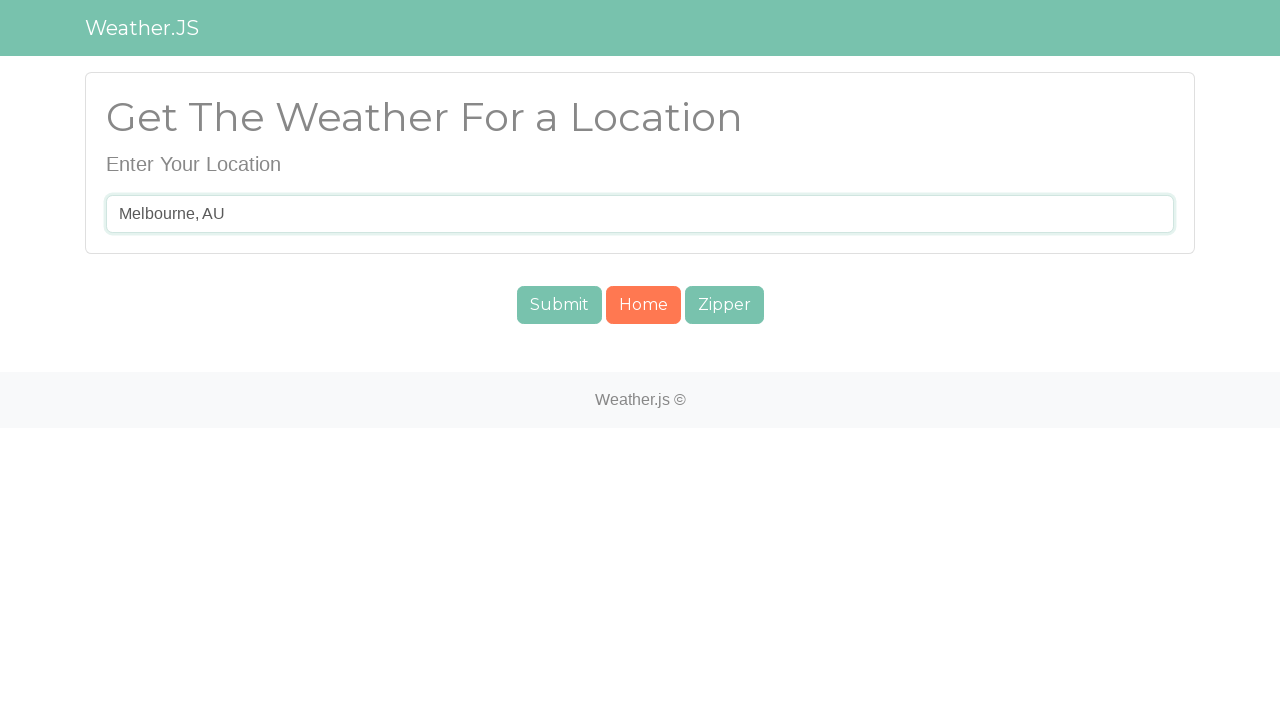

Clicked submit button to search for weather at (559, 305) on #submit
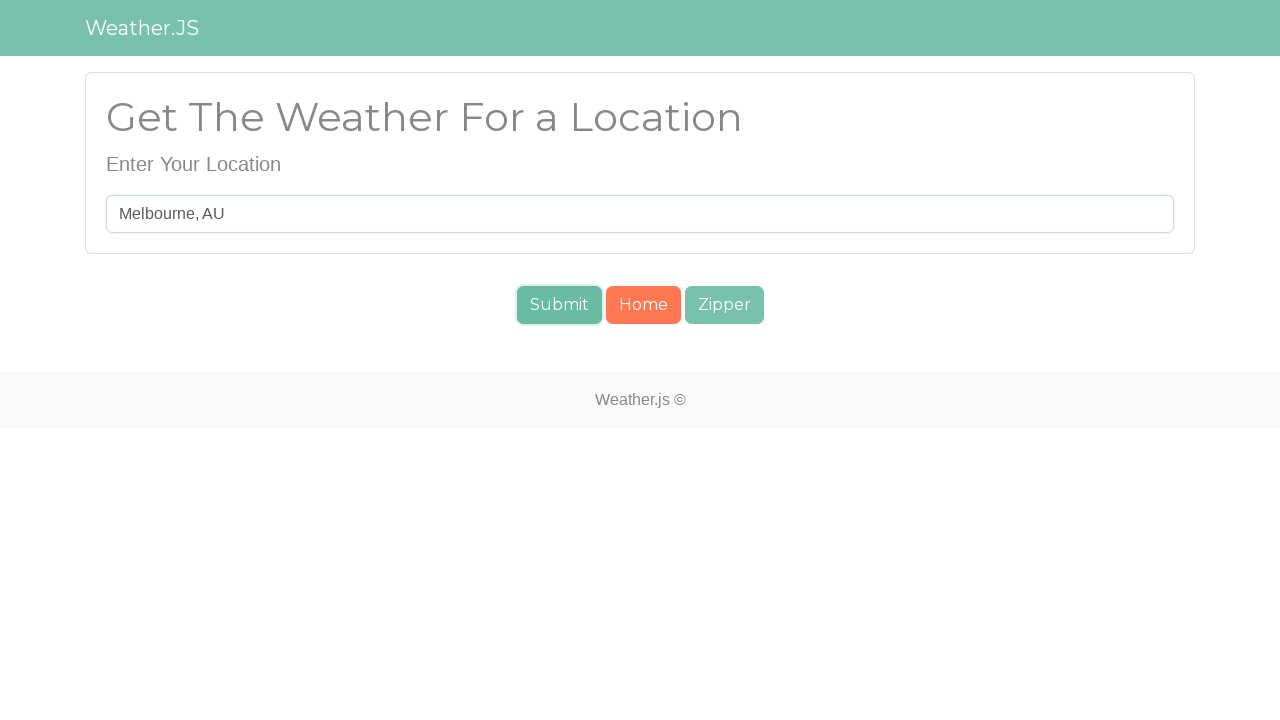

Weather temperature element loaded
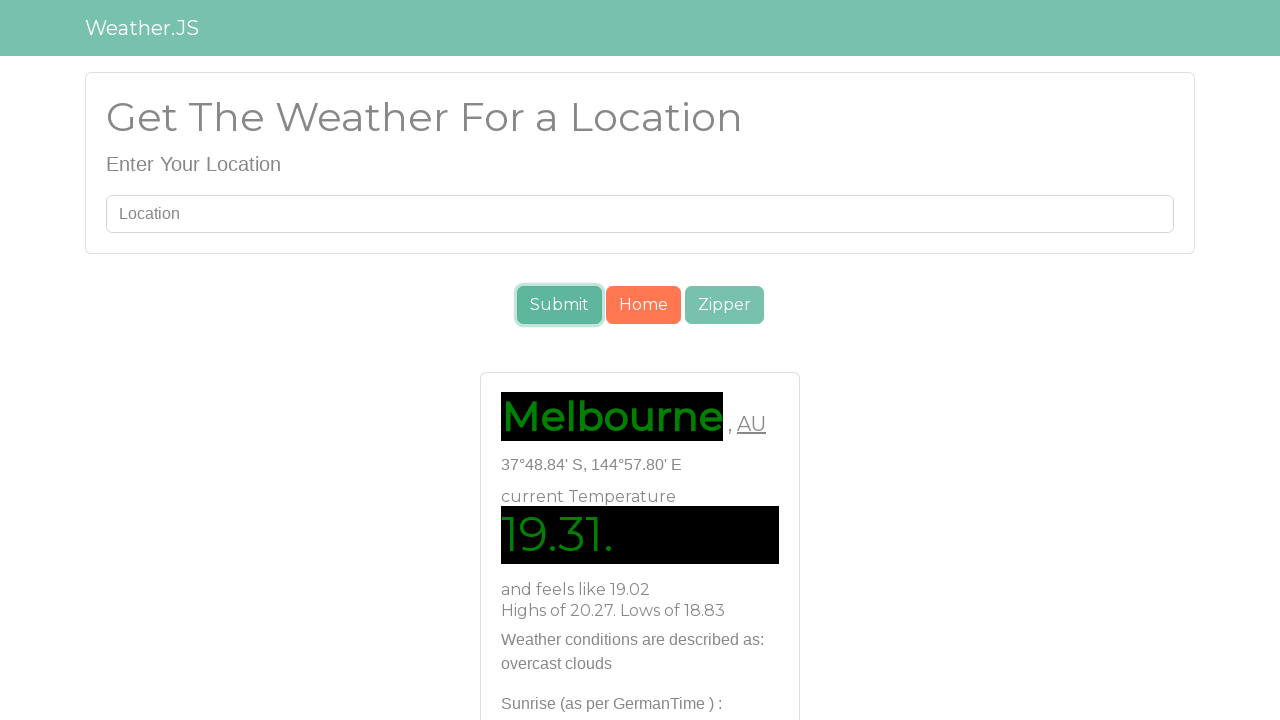

Weather condition element loaded
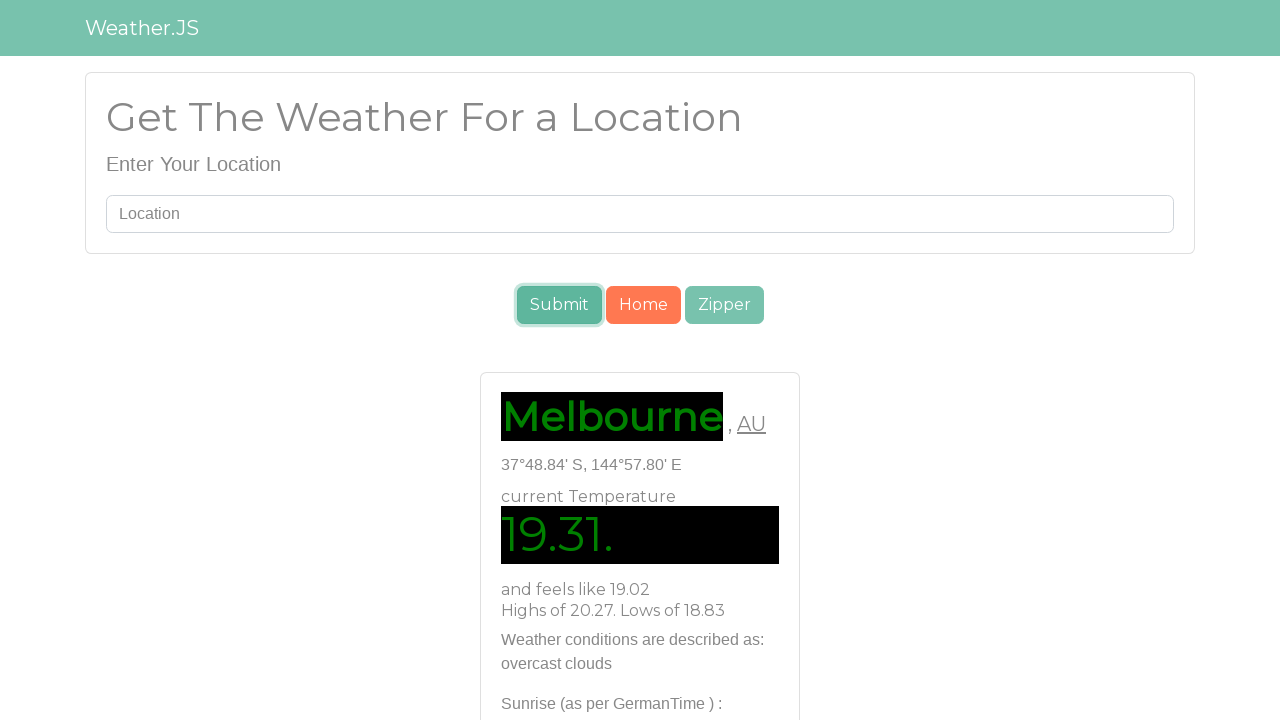

Location/country element loaded
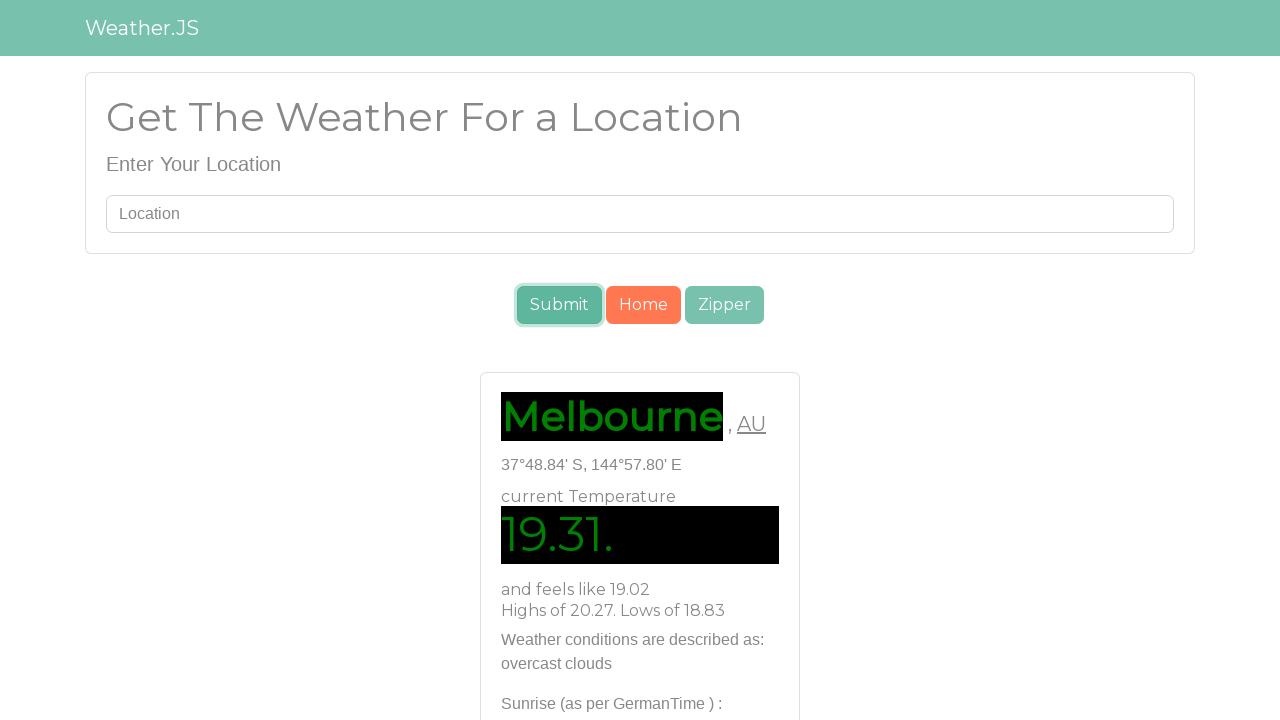

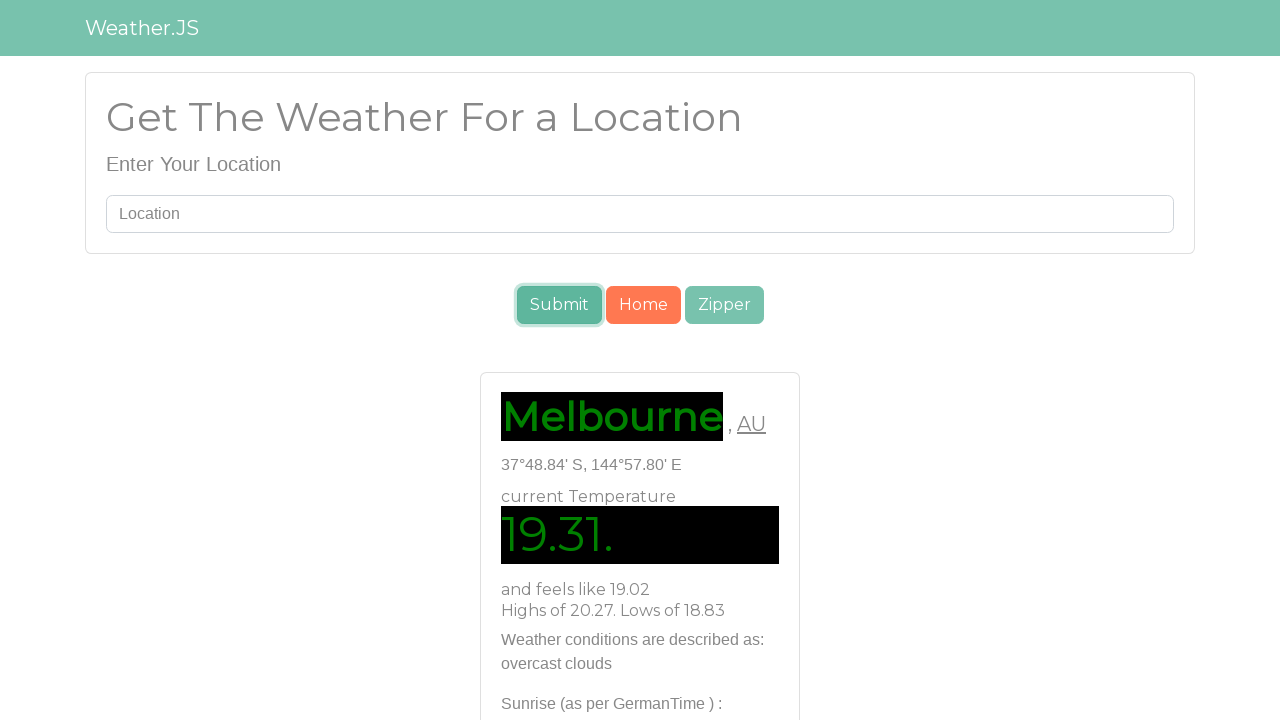